Tests radio button and checkbox selection states by clicking them and verifying their selected/unselected states

Starting URL: https://automationfc.github.io/basic-form/index.html

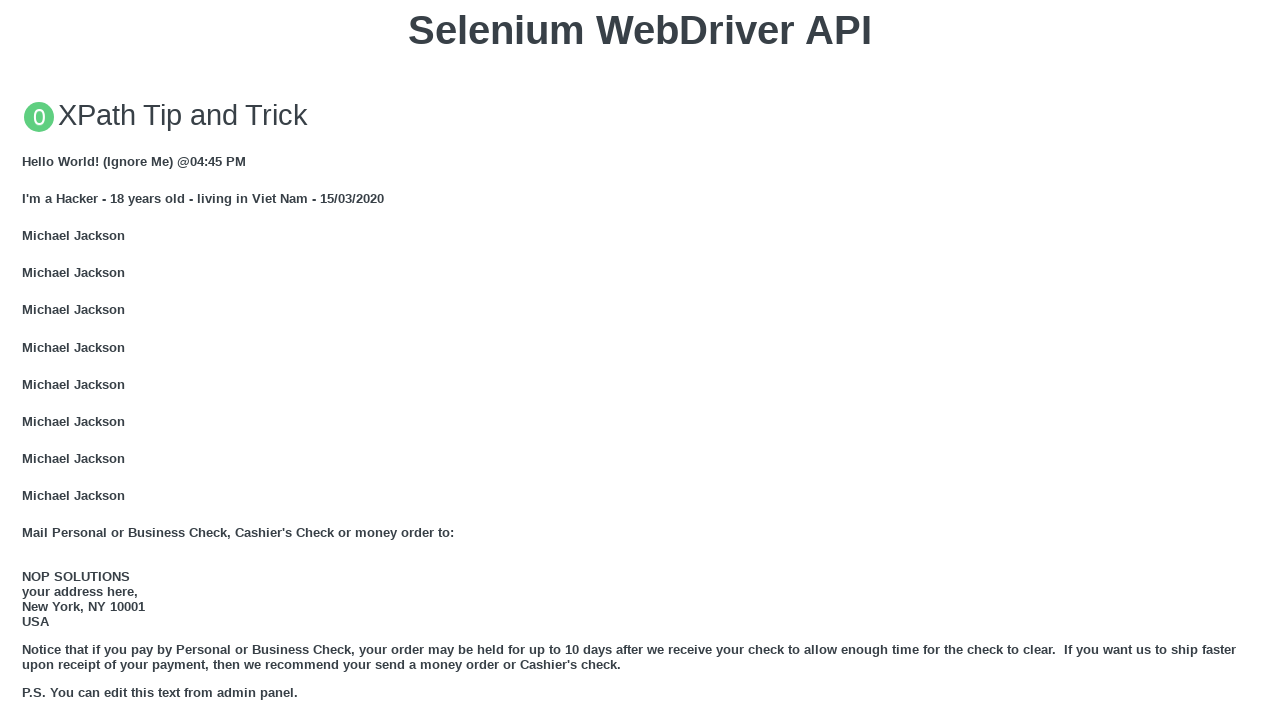

Located 'Under 18' radio button element
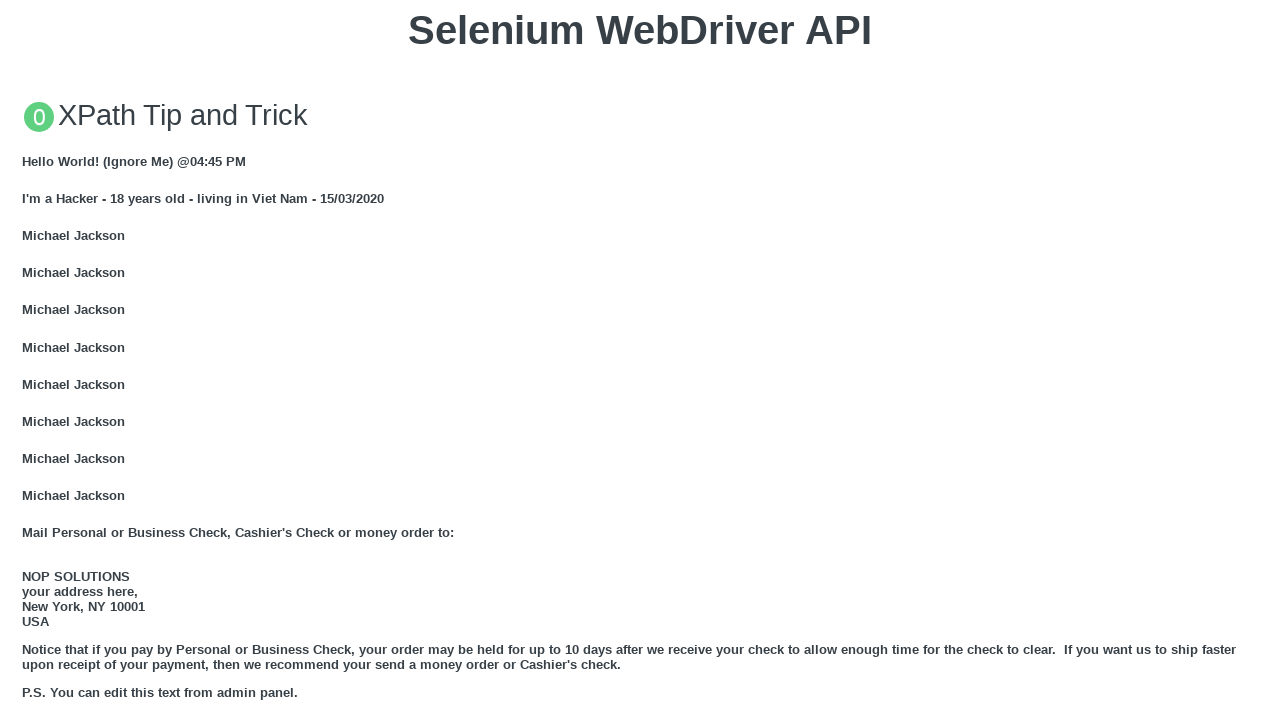

Located 'Java' checkbox element
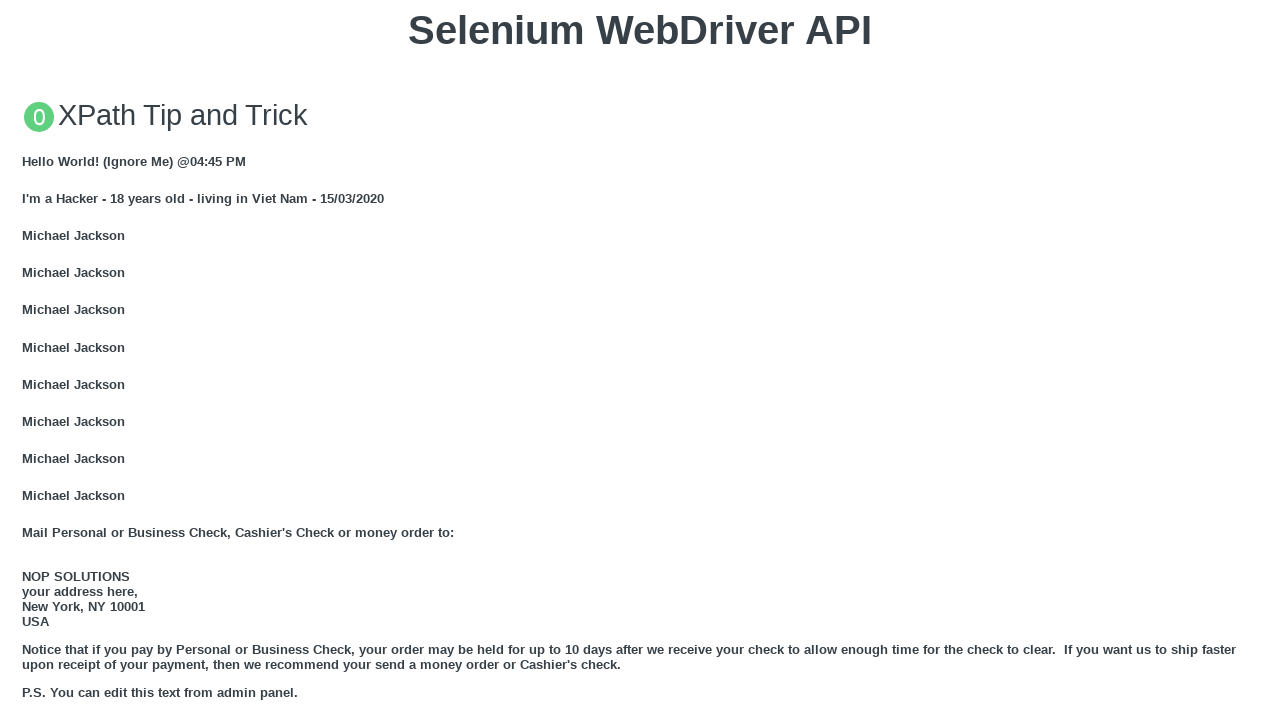

Clicked 'Under 18' radio button at (28, 360) on #under_18
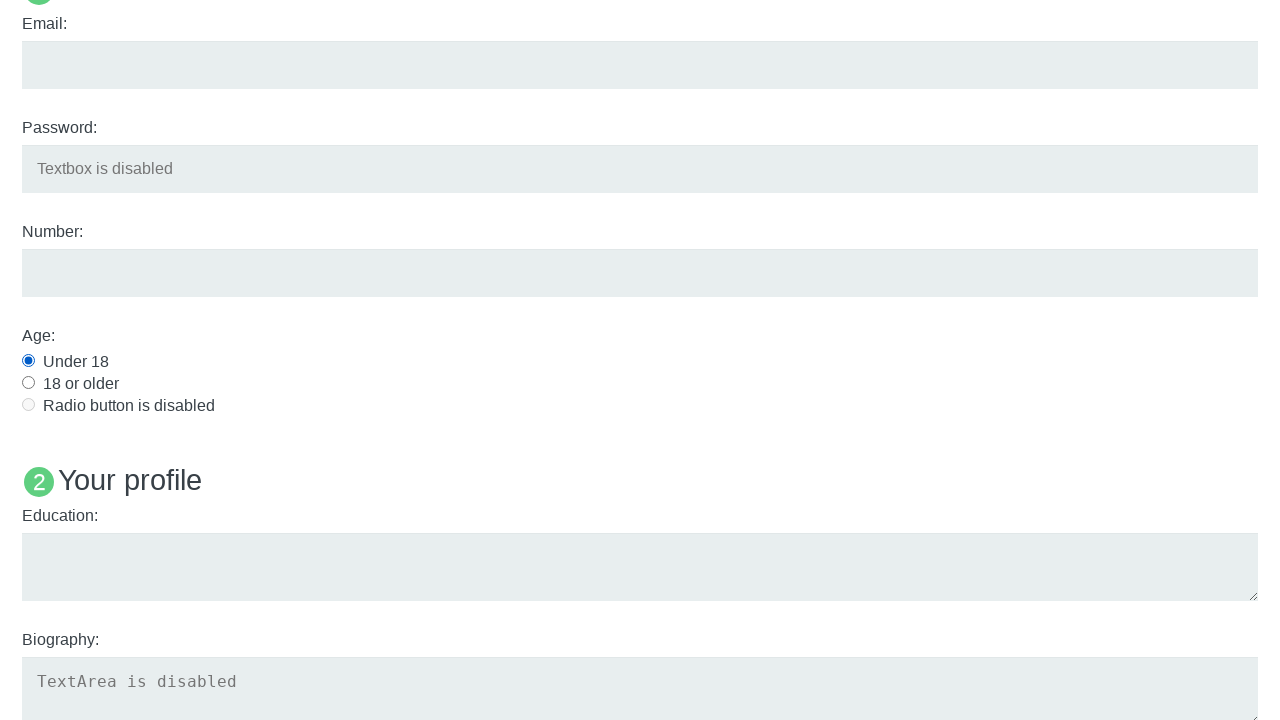

Clicked 'Java' checkbox at (28, 361) on #java
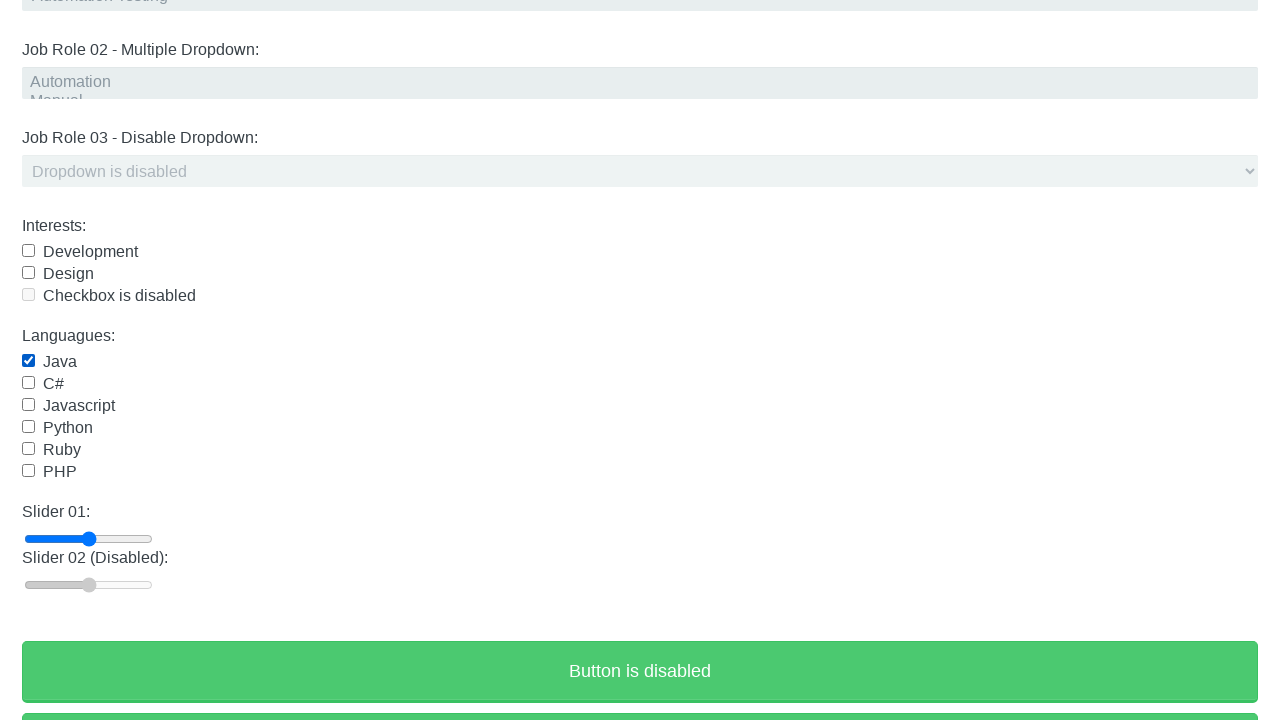

Verified 'Under 18' radio button is selected
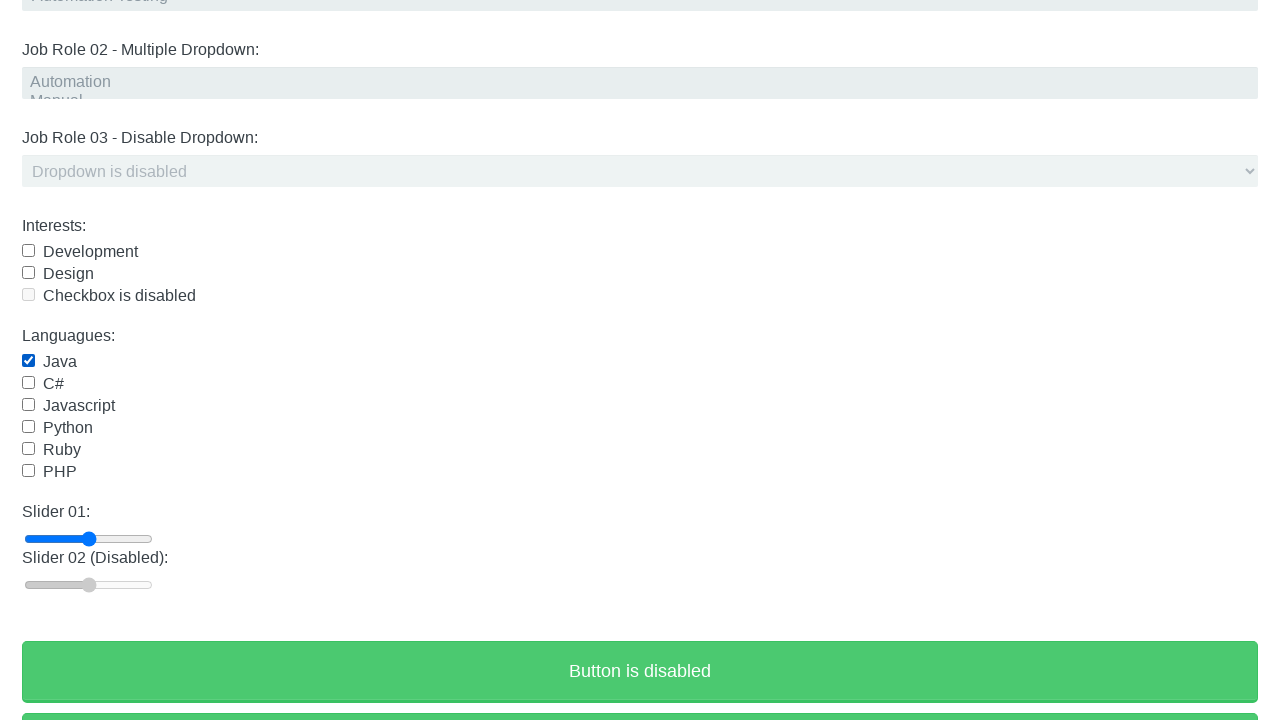

Verified 'Java' checkbox is selected
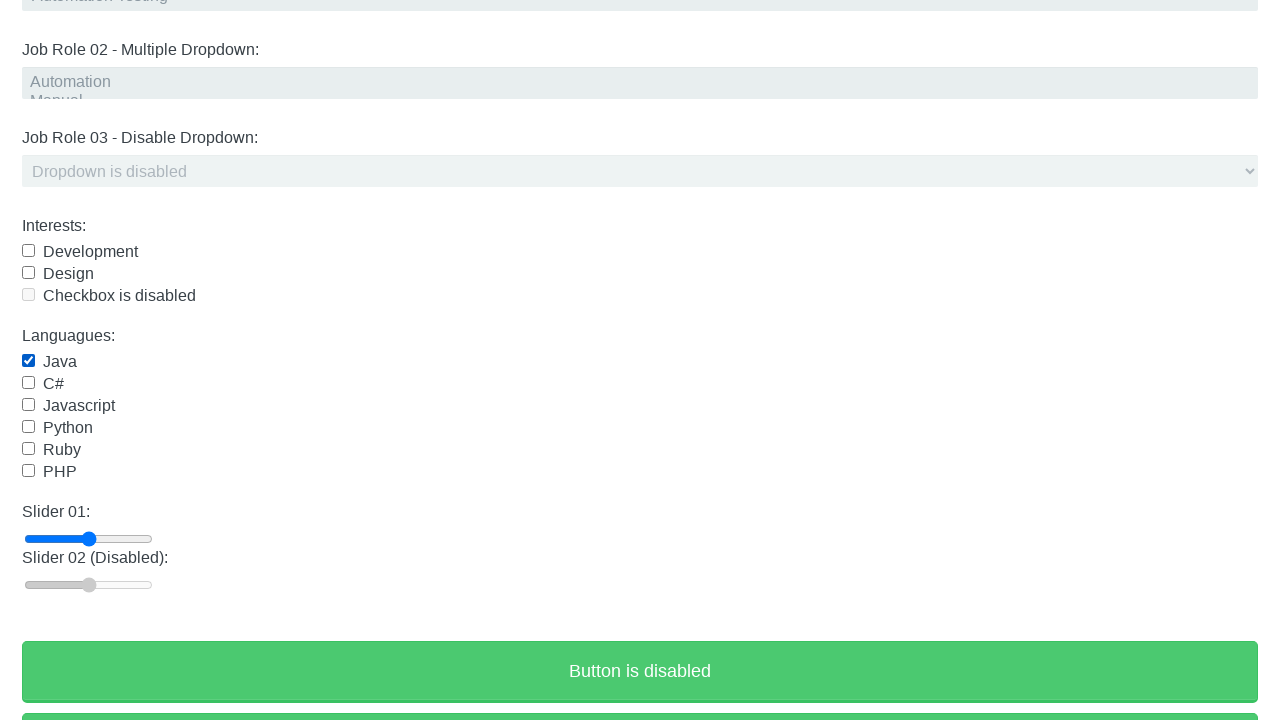

Clicked 'Under 18' radio button again to test toggle behavior at (28, 360) on #under_18
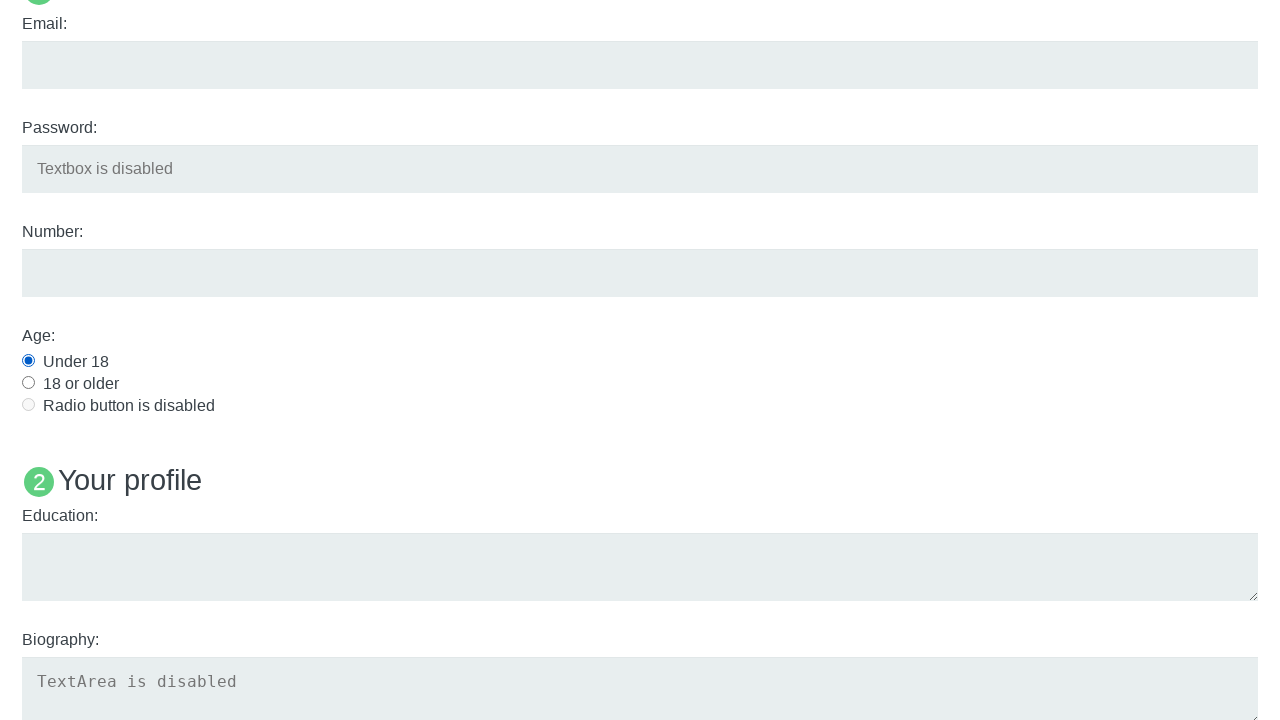

Clicked 'Java' checkbox again to test toggle behavior at (28, 361) on #java
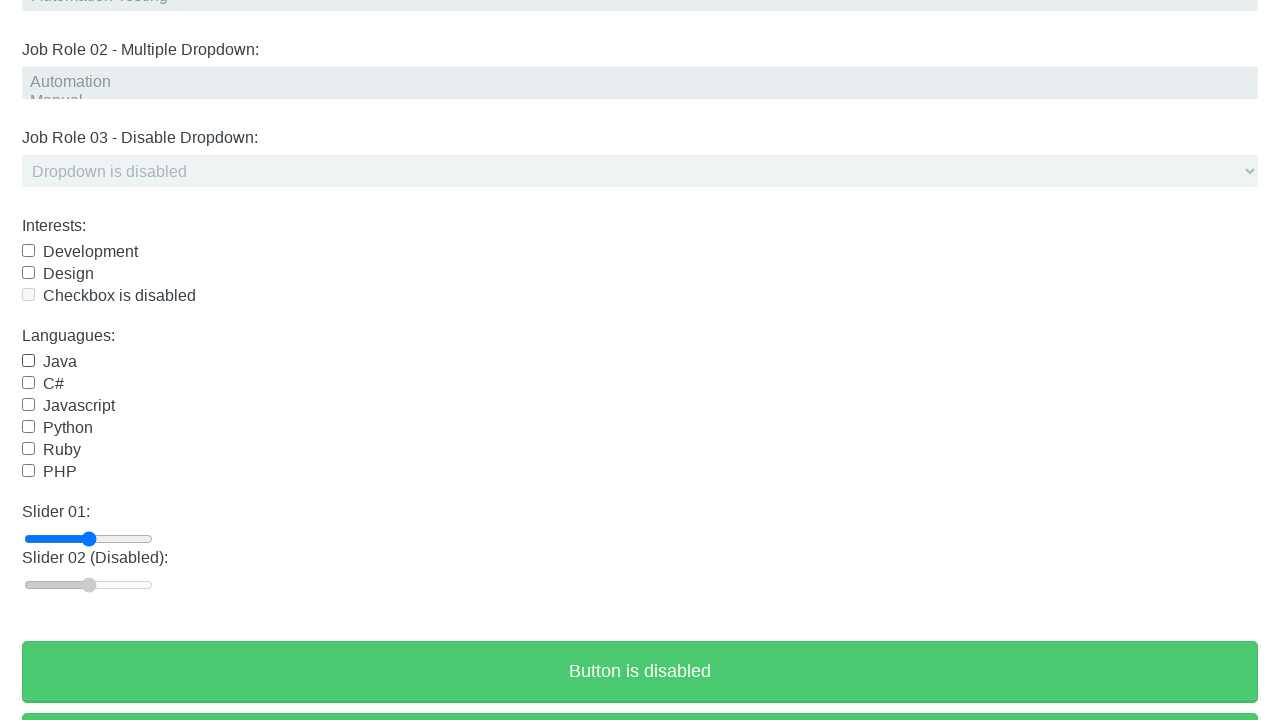

Verified 'Under 18' radio button remains selected (radio button behavior)
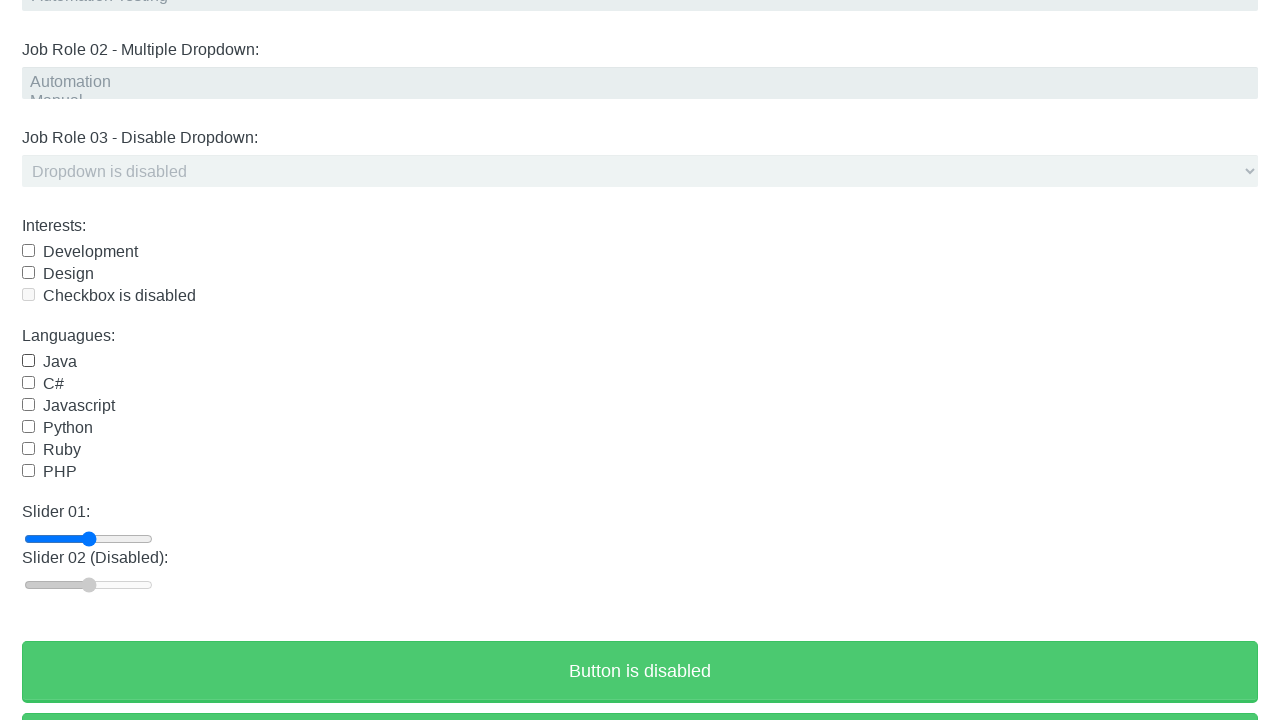

Verified 'Java' checkbox is now unselected (checkbox toggle behavior)
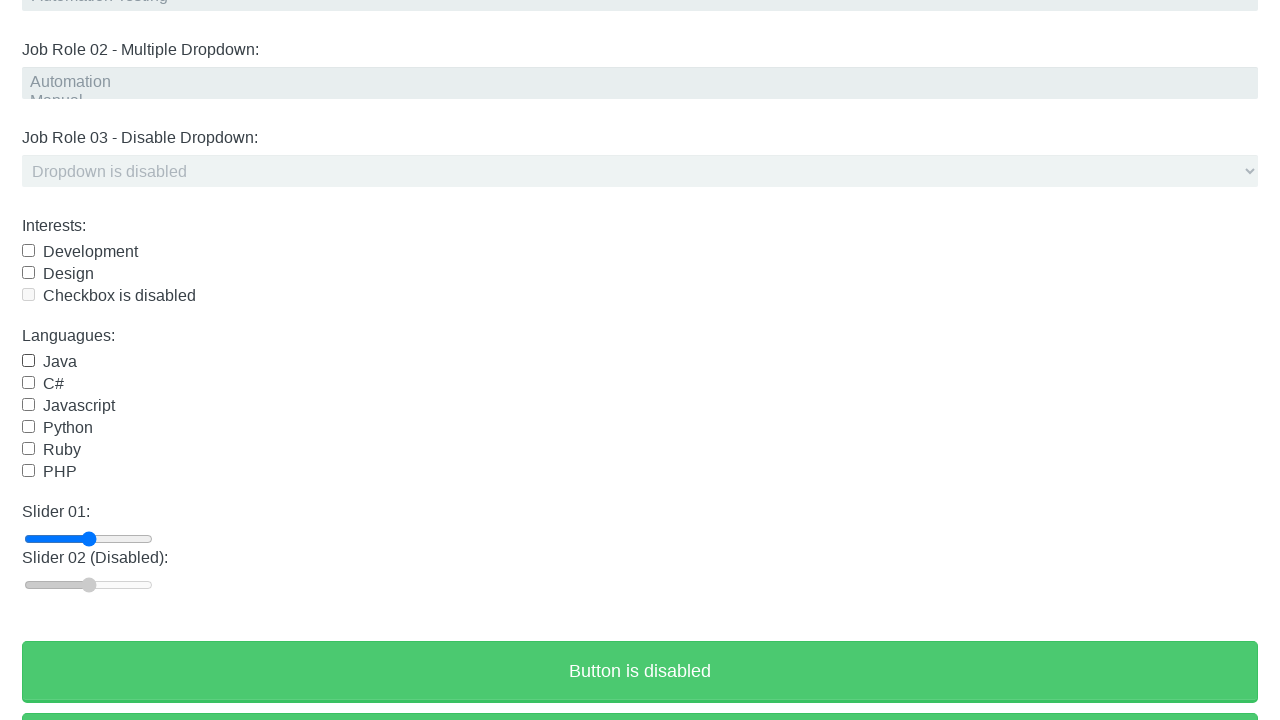

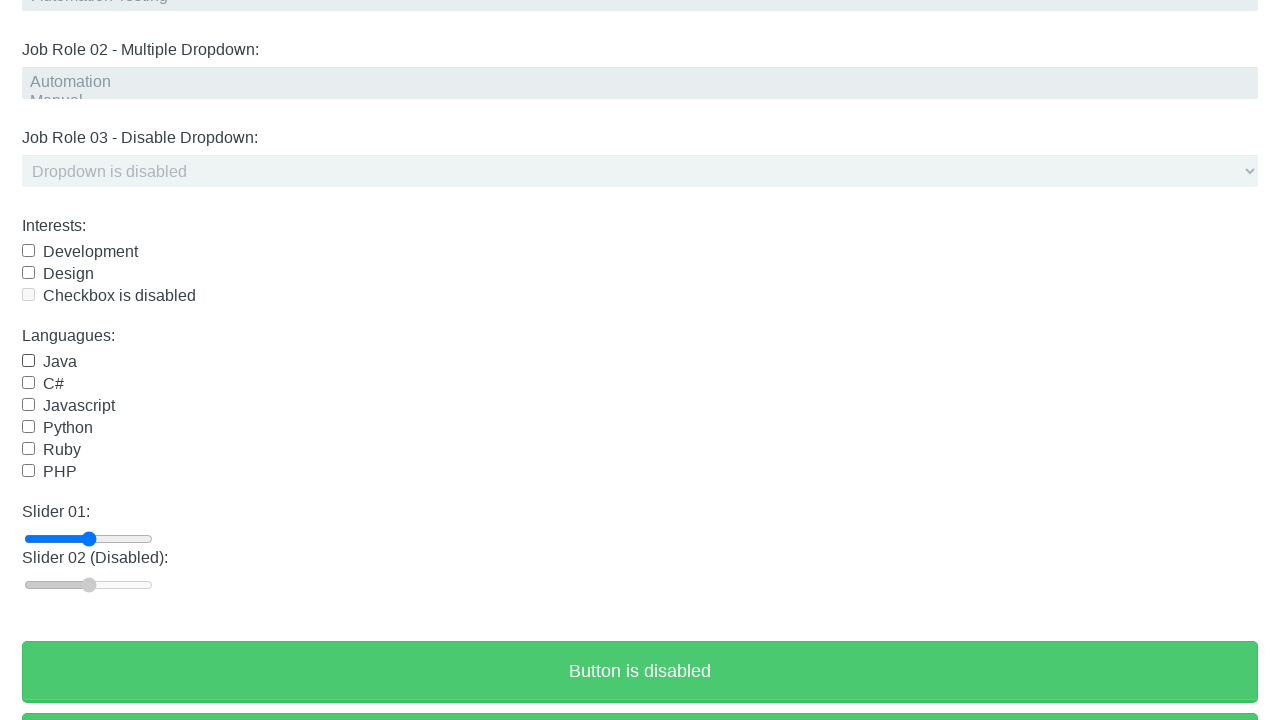